Navigates to the Selenium downloads page and clicks on an element that contains either 'Ruby' or 'Java' text using an XPath OR operator

Starting URL: https://www.selenium.dev/downloads/

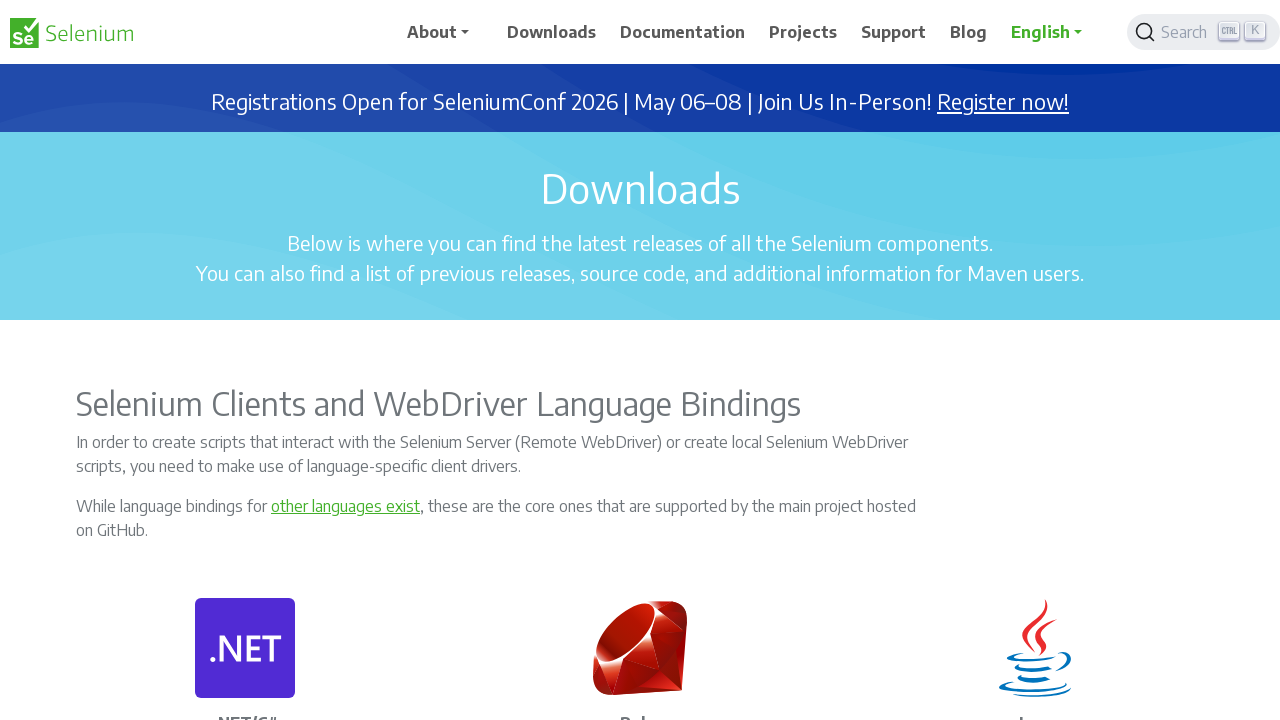

Navigated to Selenium downloads page
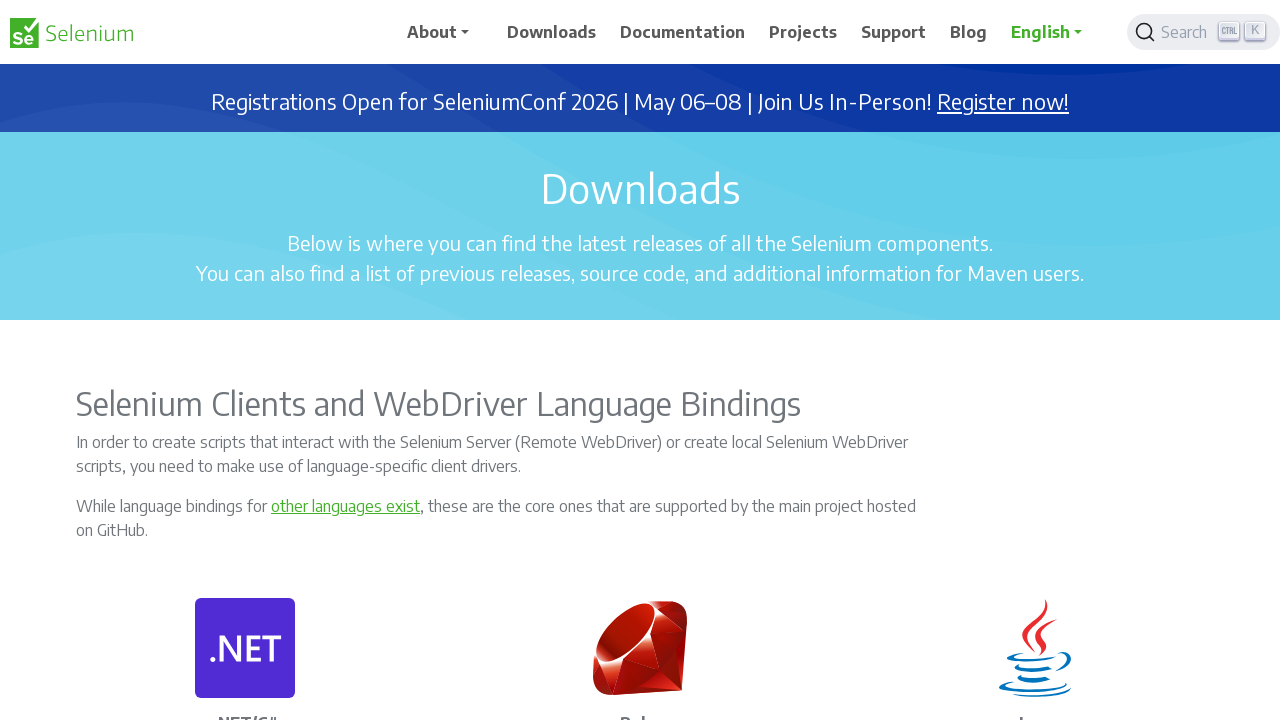

Clicked on element containing either 'Ruby' or 'Java' text using XPath OR operator at (640, 711) on xpath=//p[.='Ruby' or .='Java']
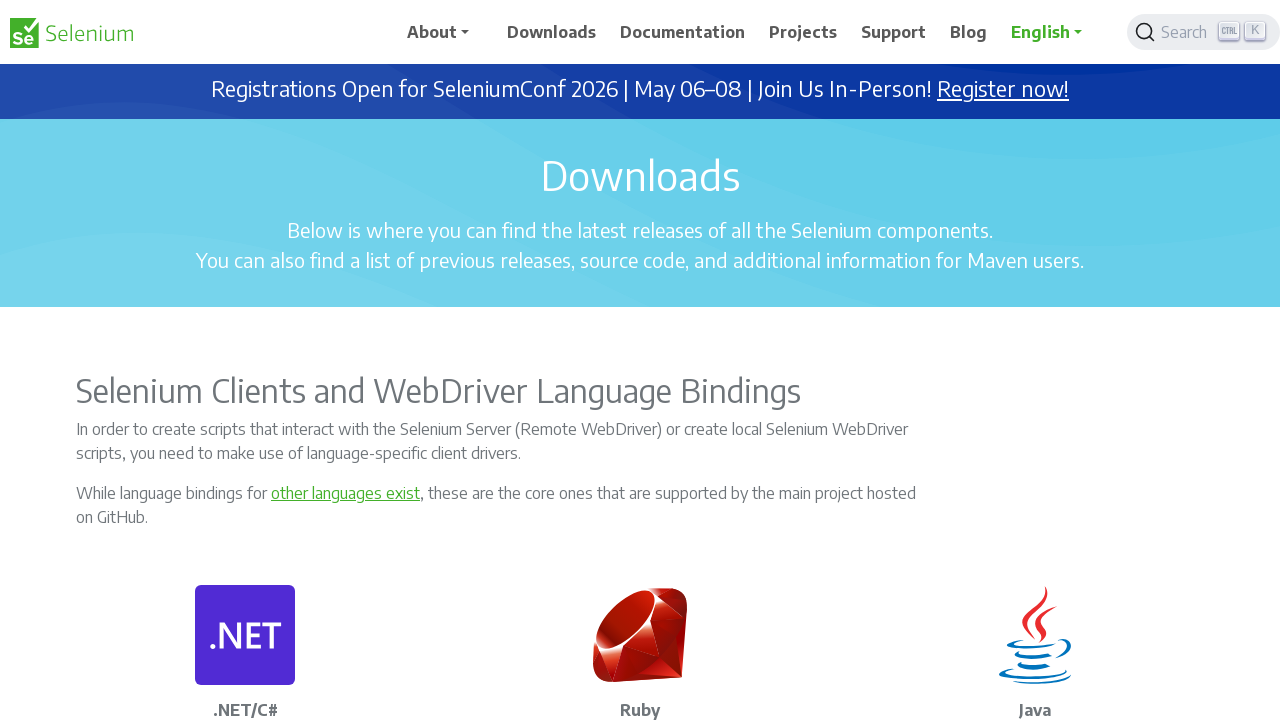

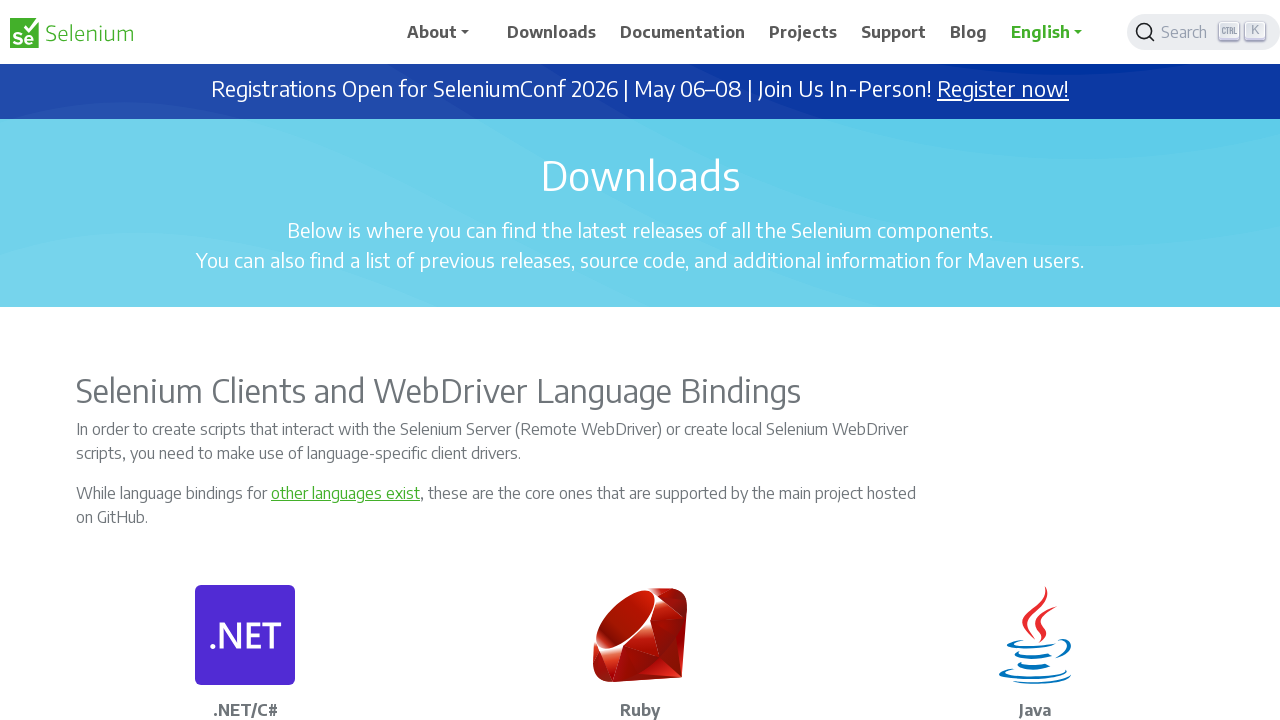